Creates three tasks in the TodoMVC application by filling the input and pressing Enter for each task, then verifies all three tasks appear in the correct order.

Starting URL: https://demo.playwright.dev/todomvc/

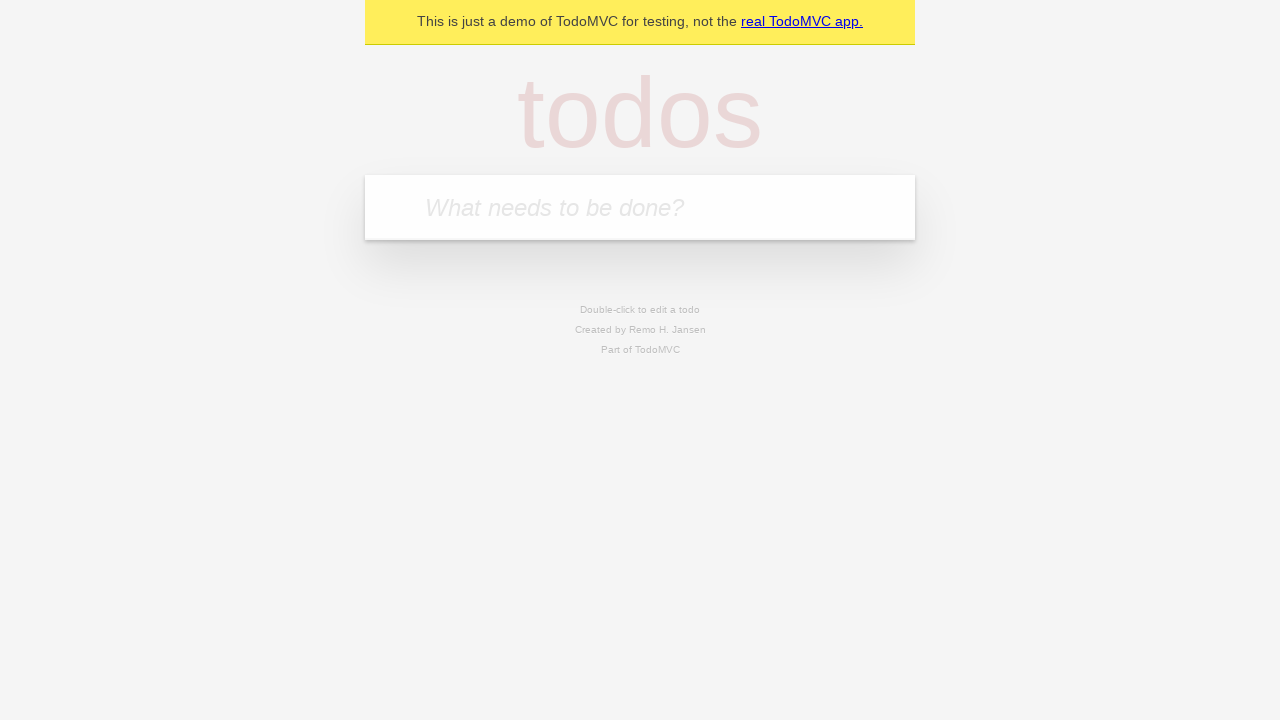

Filled input field with first task 'Mi Primer Tarea' on .new-todo
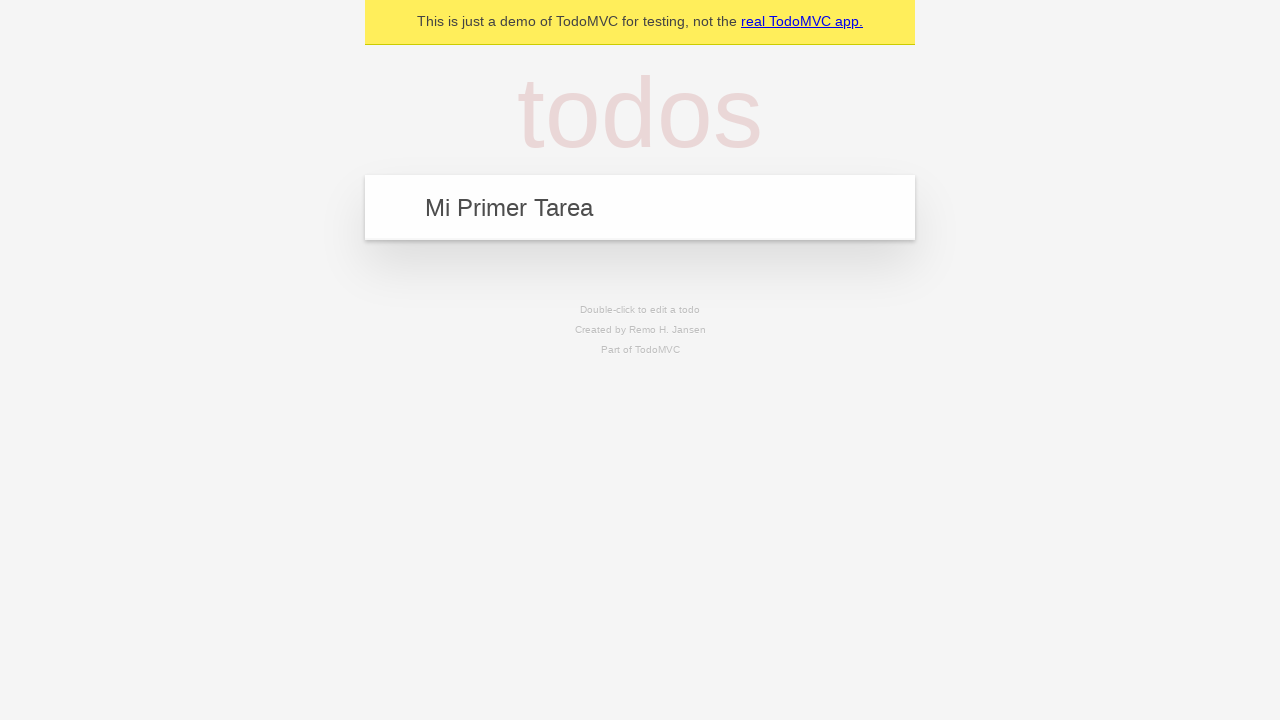

Pressed Enter to create first task on .new-todo
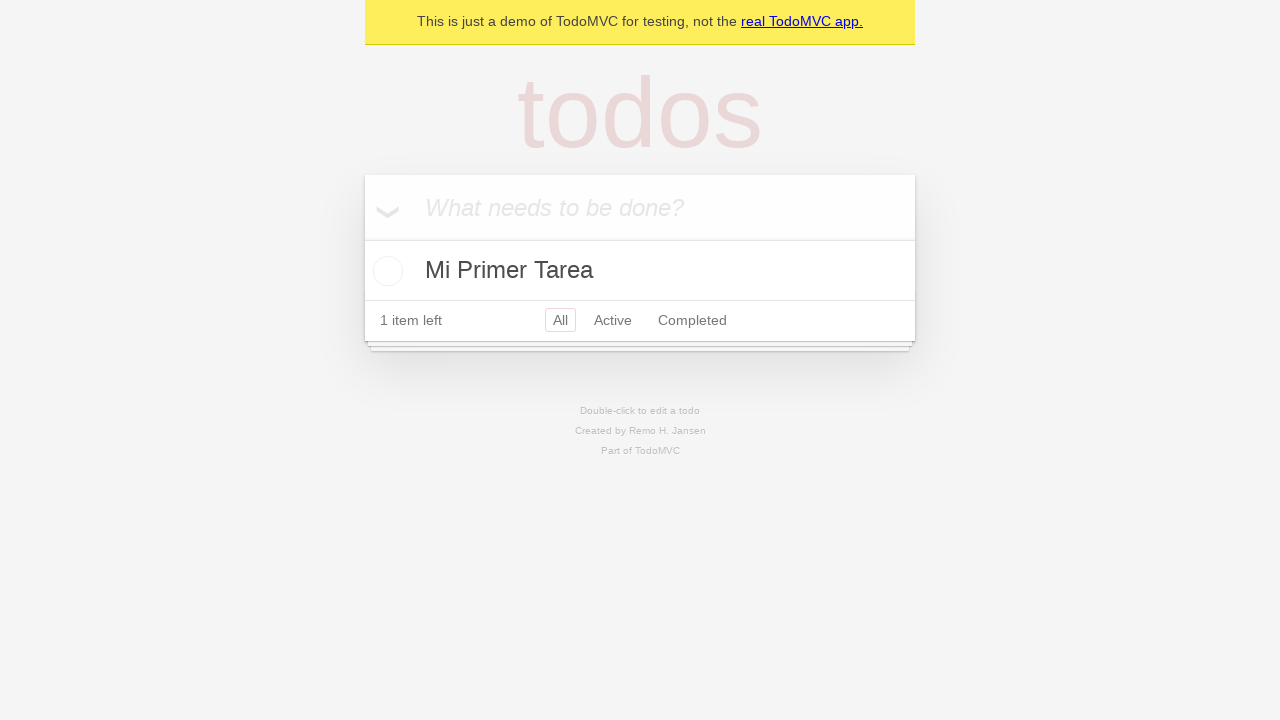

Filled input field with second task 'Mi Segunda Tarea' on .new-todo
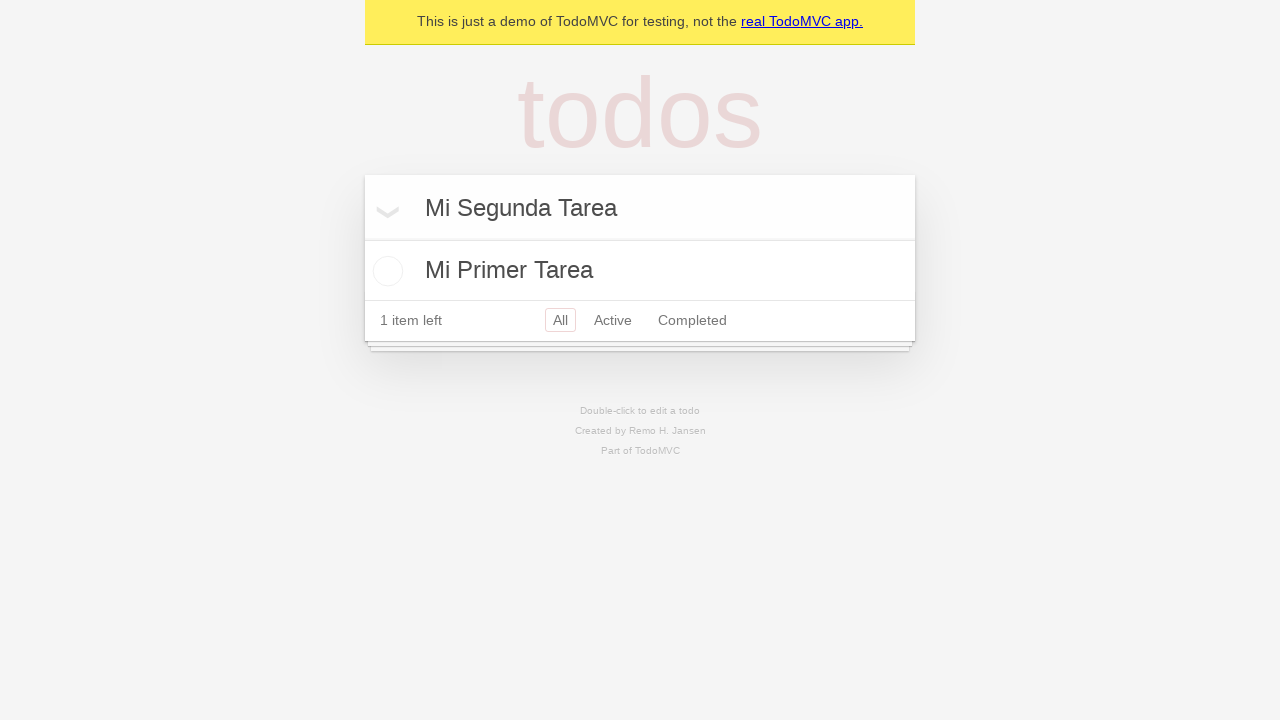

Pressed Enter to create second task on .new-todo
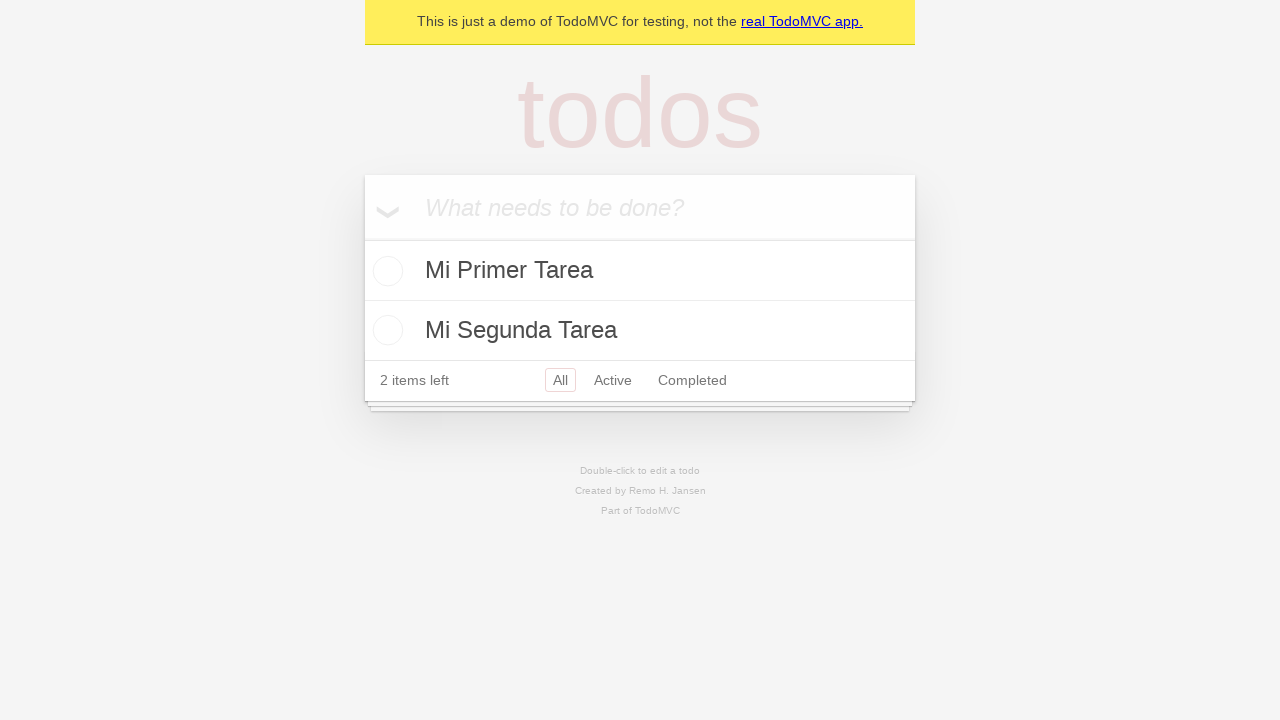

Filled input field with third task 'Mi Tercera Tarea' on .new-todo
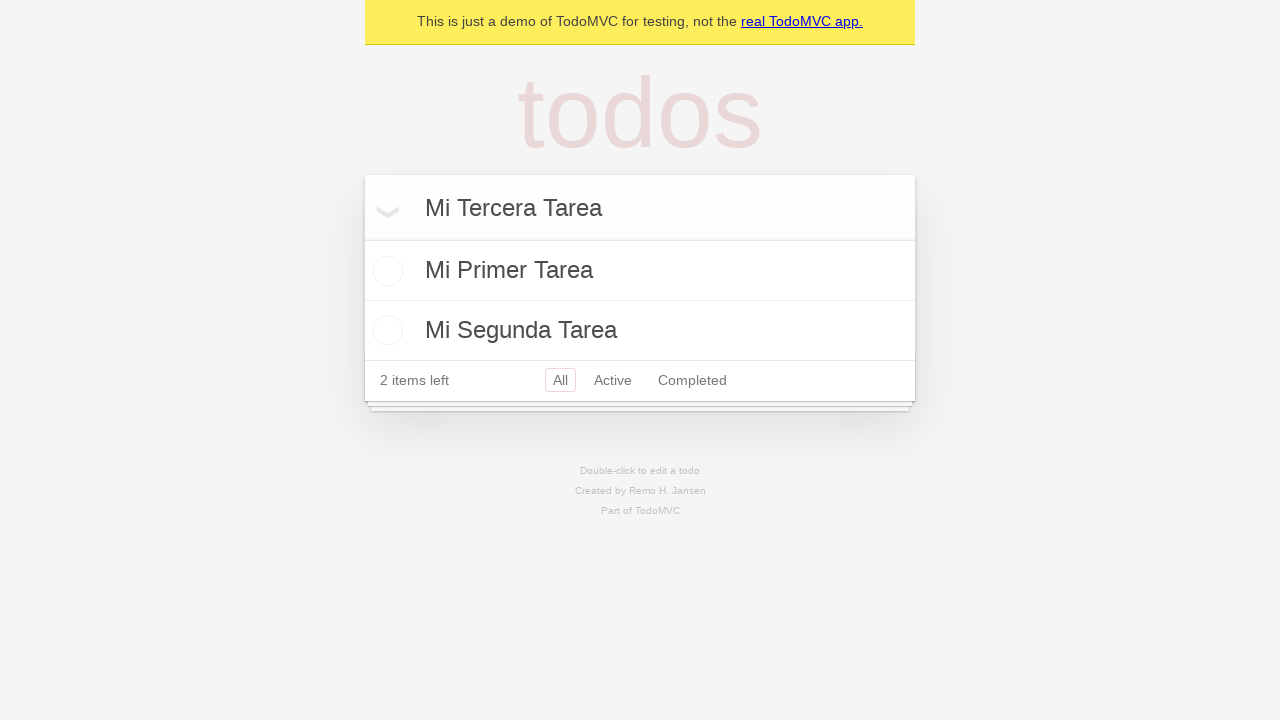

Pressed Enter to create third task on .new-todo
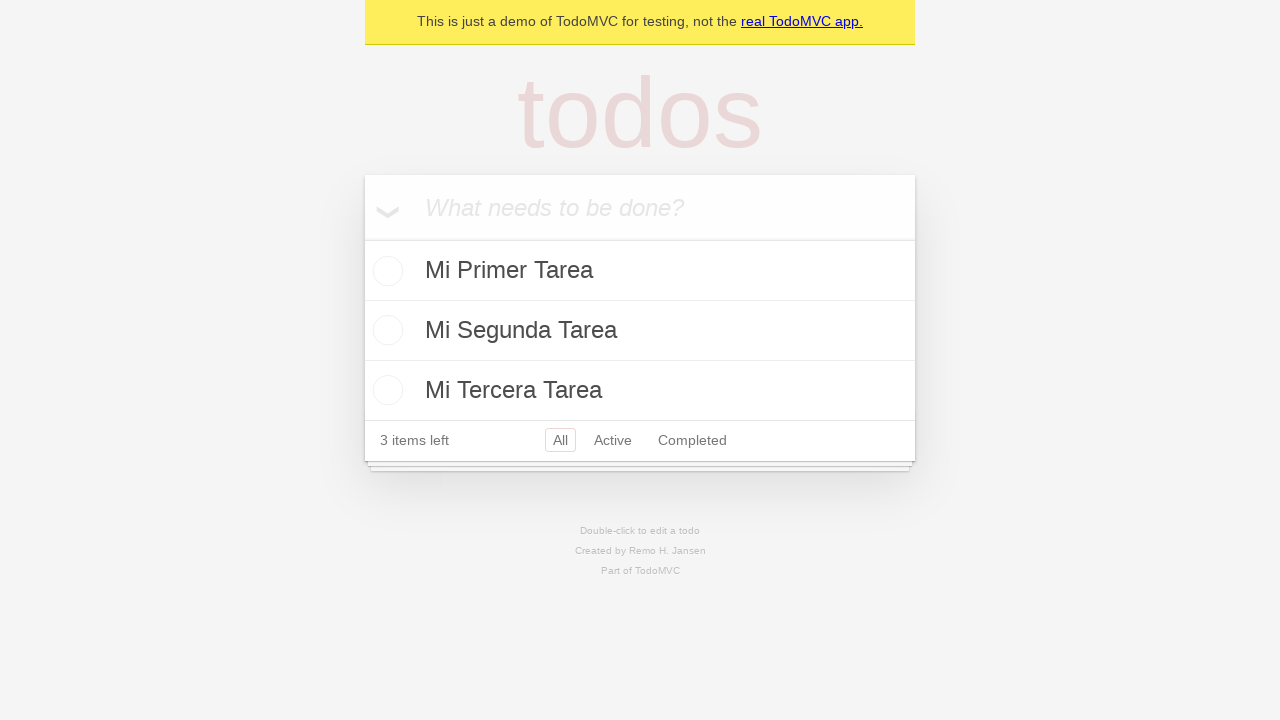

Verified all three tasks loaded in the task list
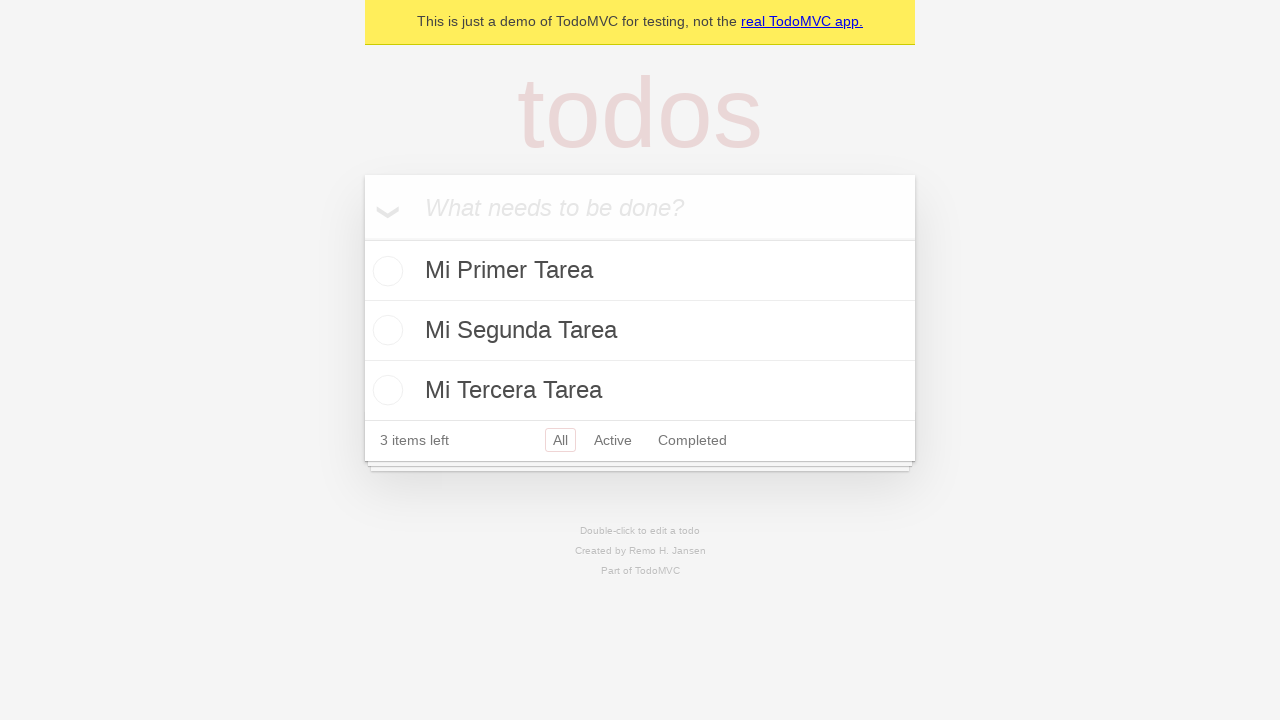

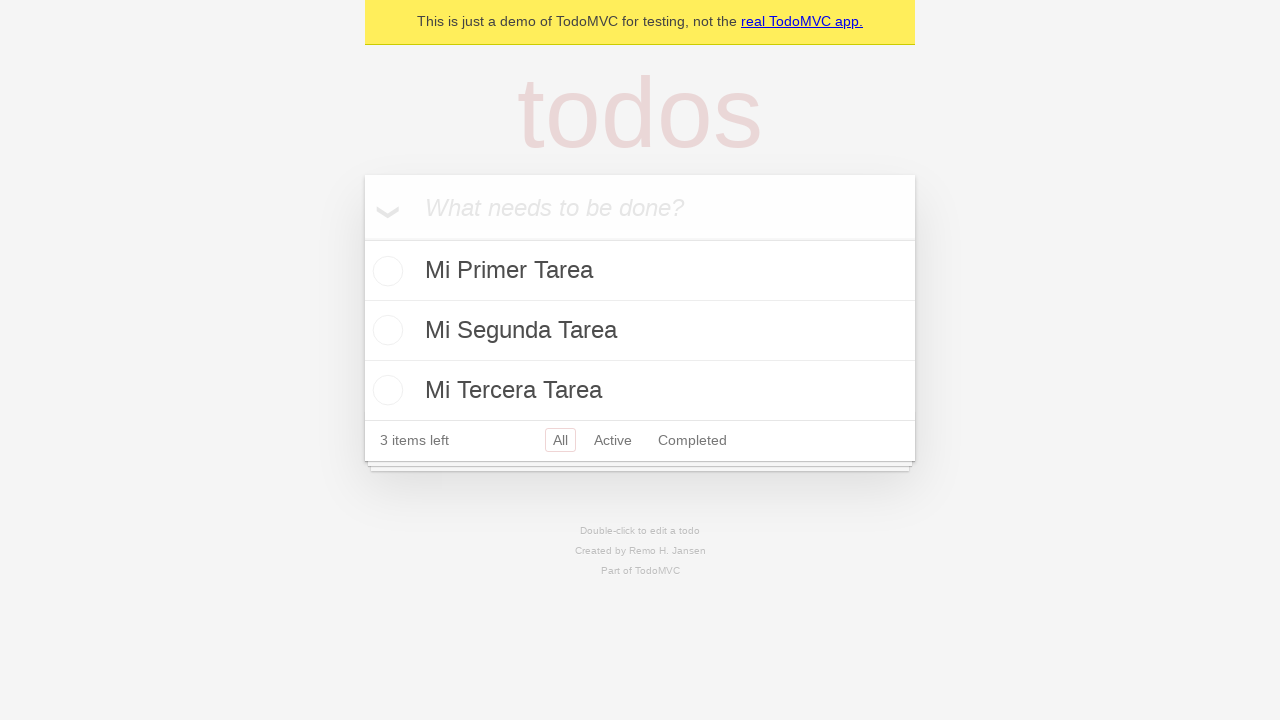